Tests filtering to display only completed items by clicking the Completed filter

Starting URL: https://demo.playwright.dev/todomvc

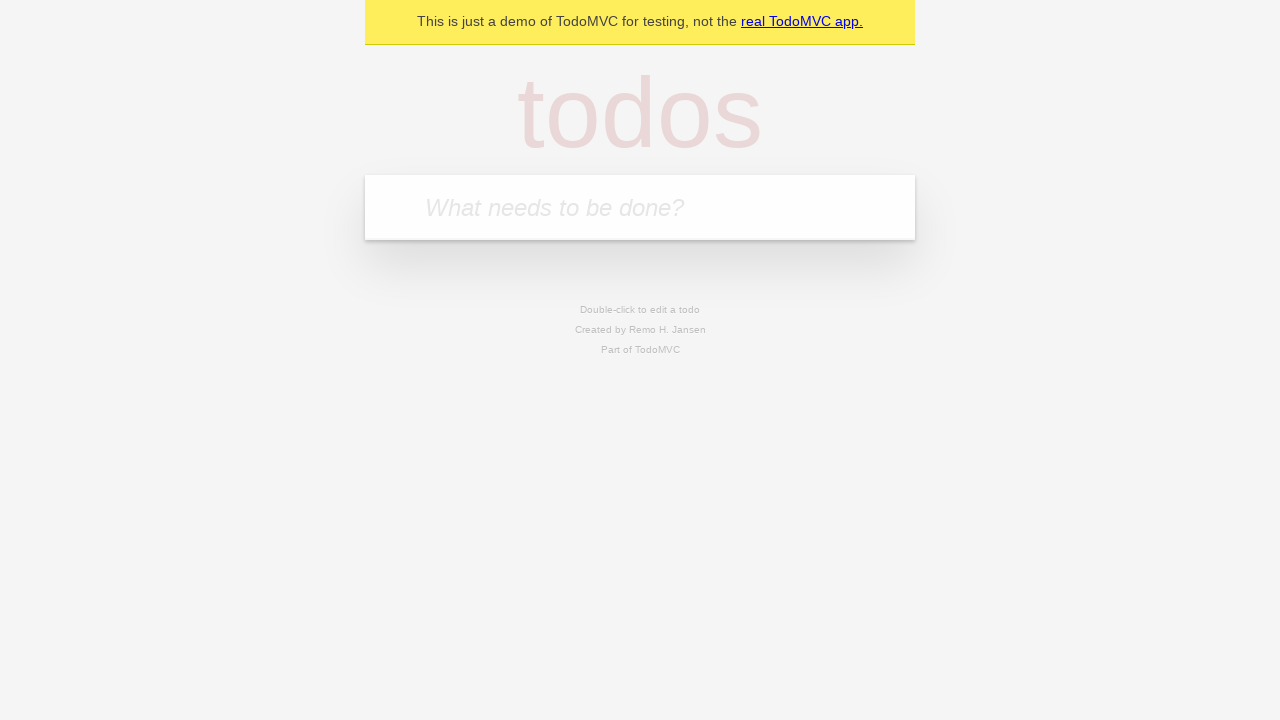

Filled new todo field with 'buy some cheese' on .new-todo
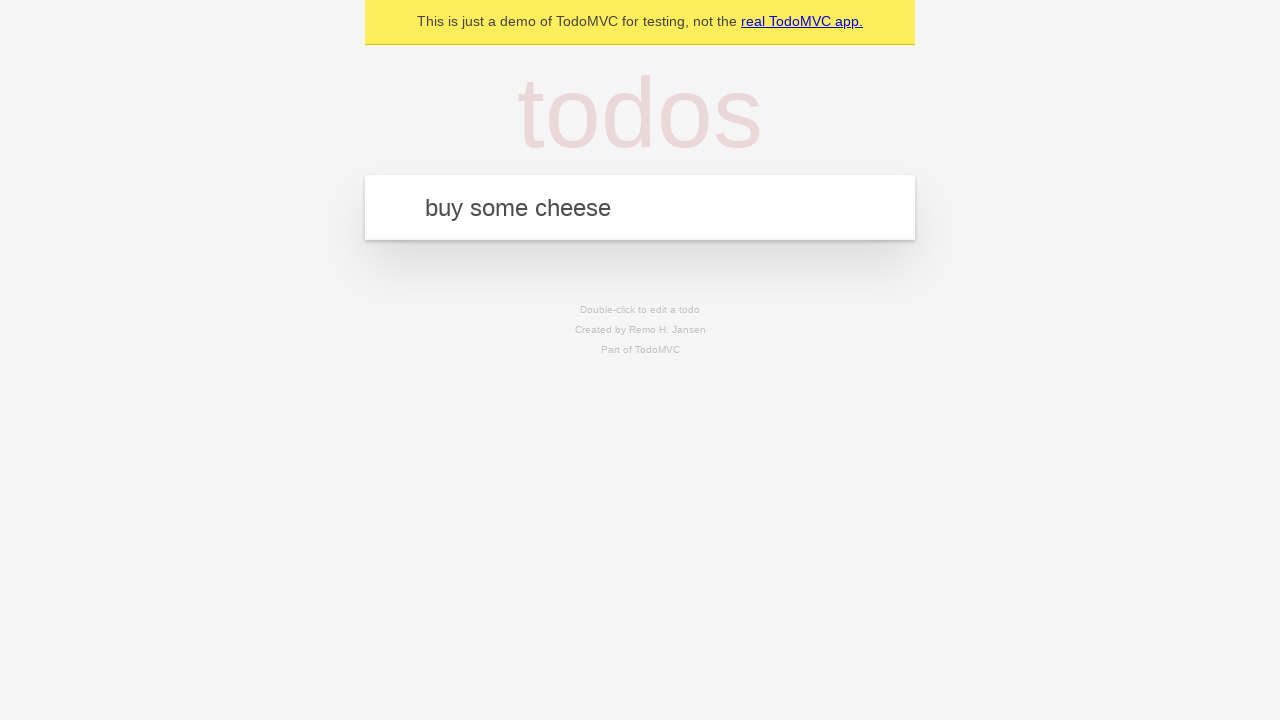

Pressed Enter to add first todo on .new-todo
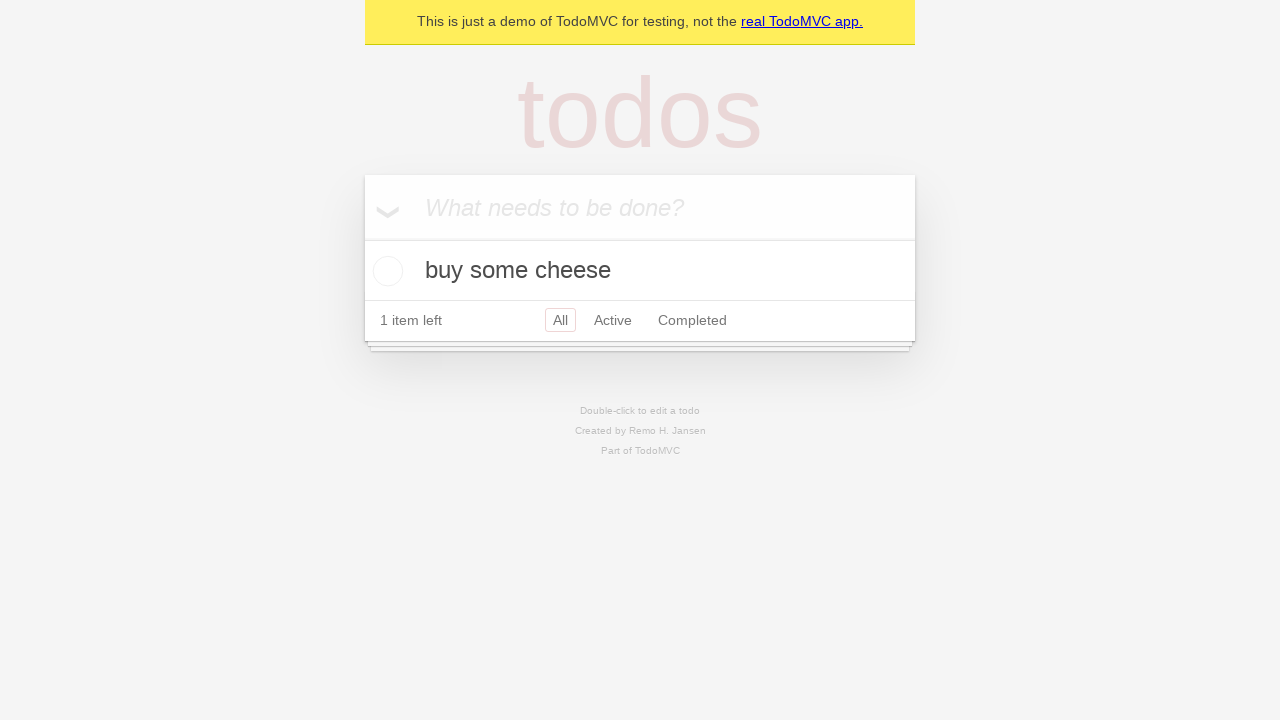

Filled new todo field with 'feed the cat' on .new-todo
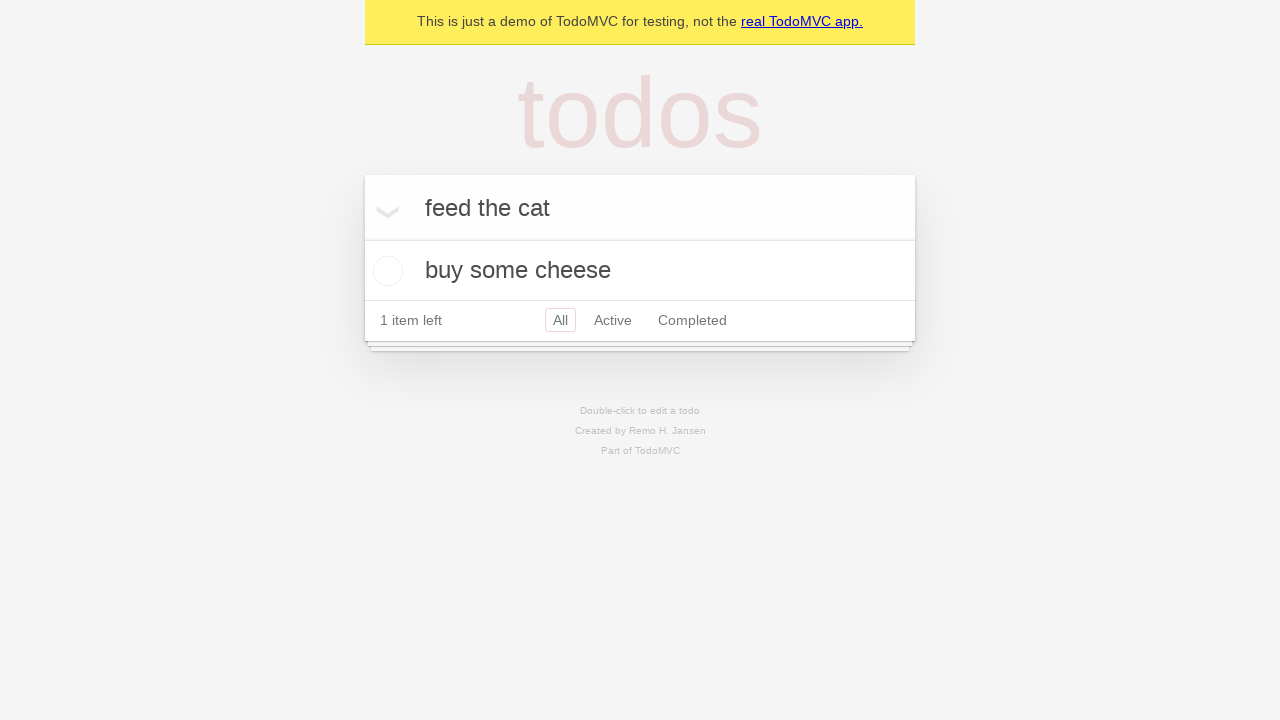

Pressed Enter to add second todo on .new-todo
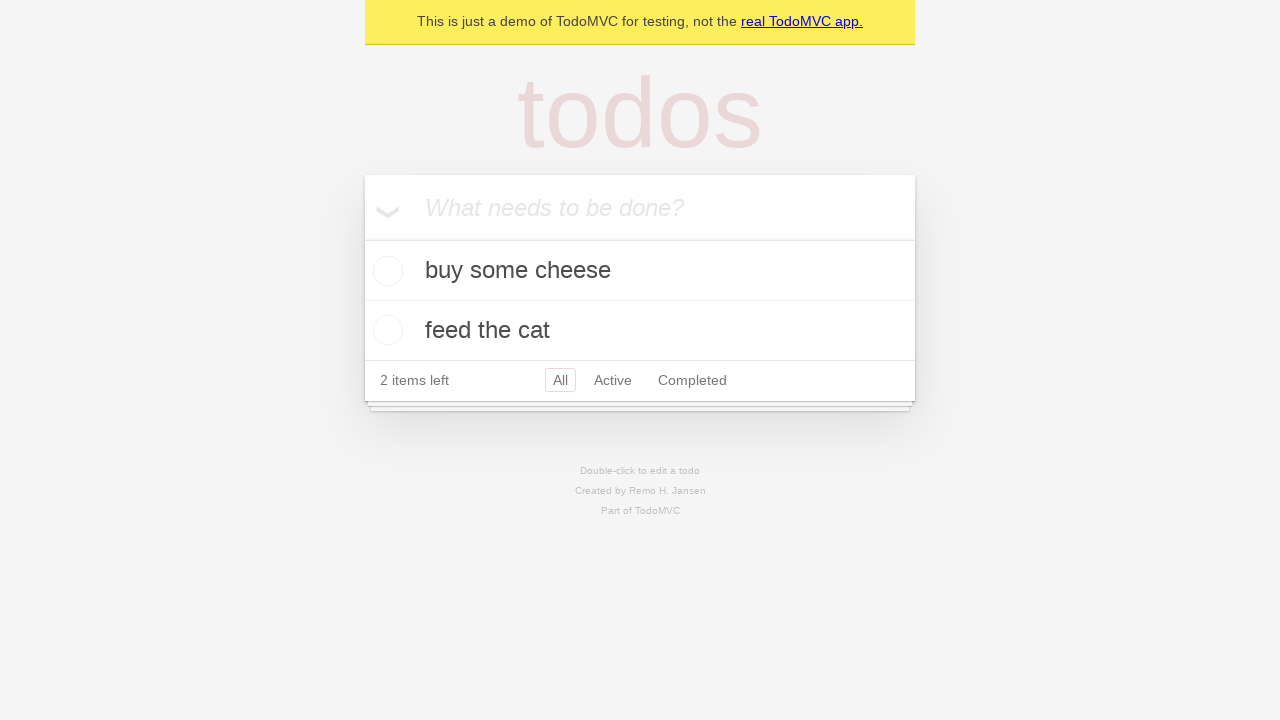

Filled new todo field with 'book a doctors appointment' on .new-todo
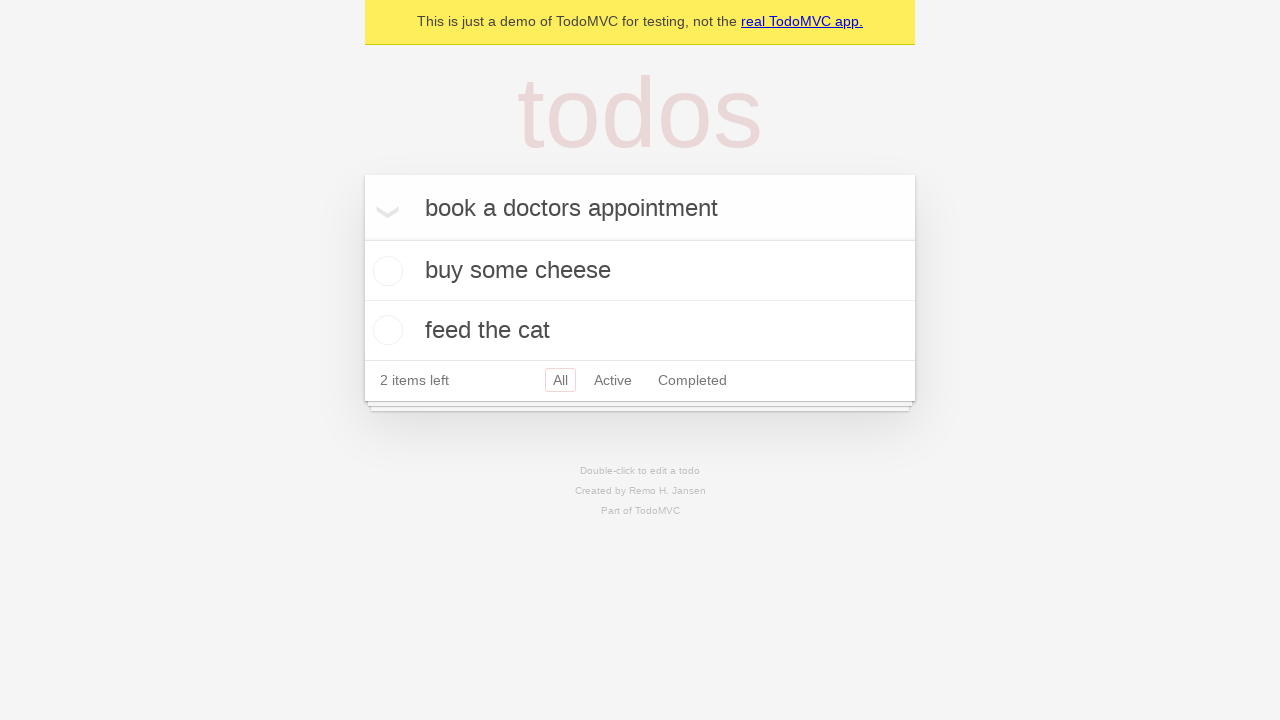

Pressed Enter to add third todo on .new-todo
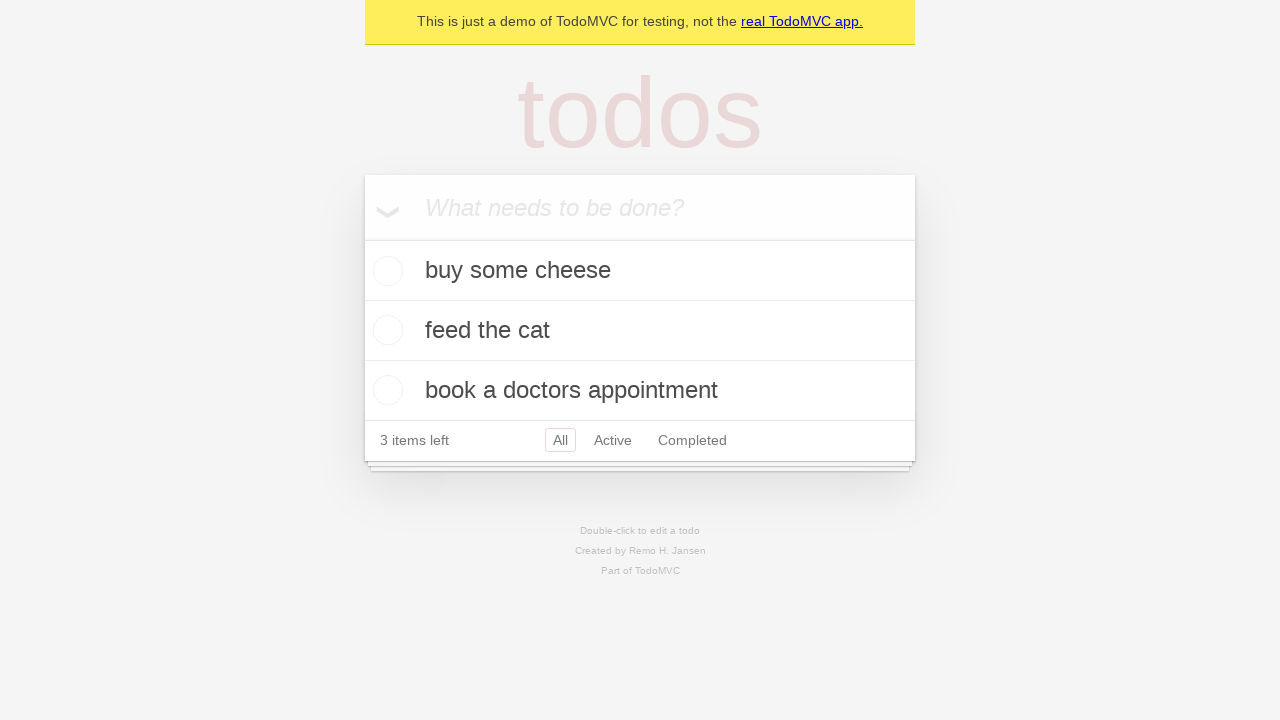

All three todos loaded in the list
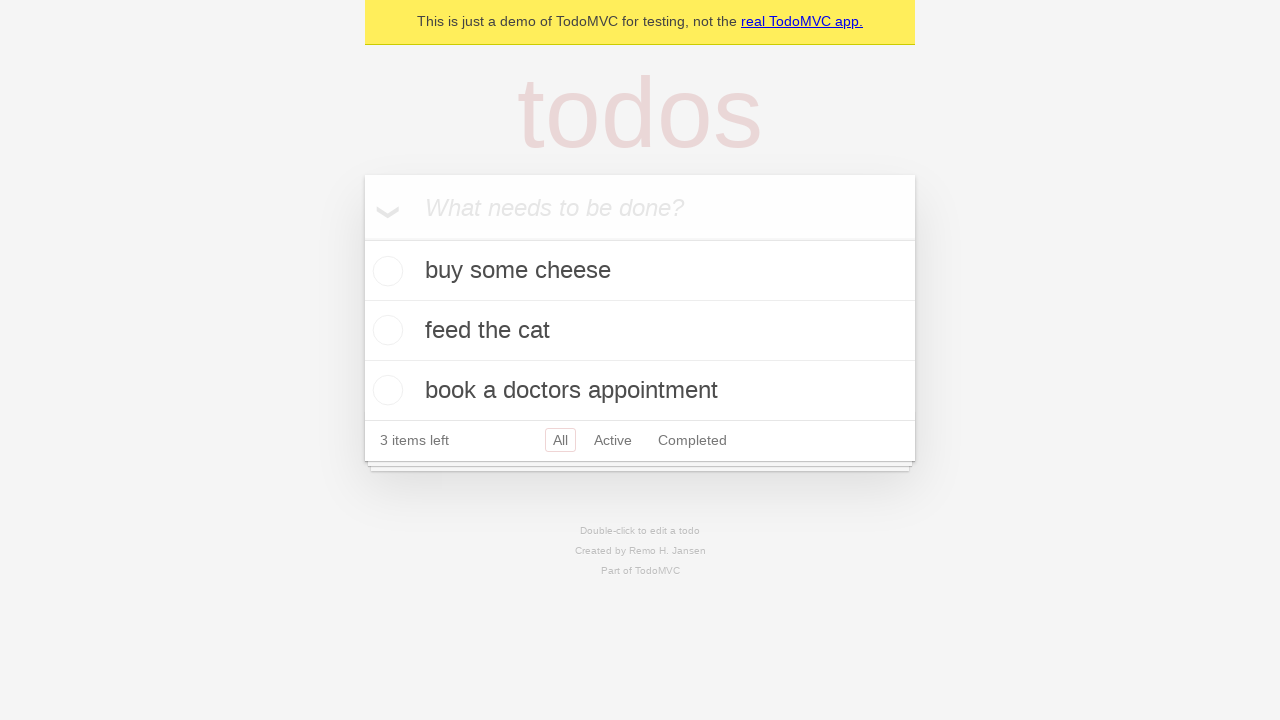

Checked the second todo to mark it as completed at (385, 330) on .todo-list li .toggle >> nth=1
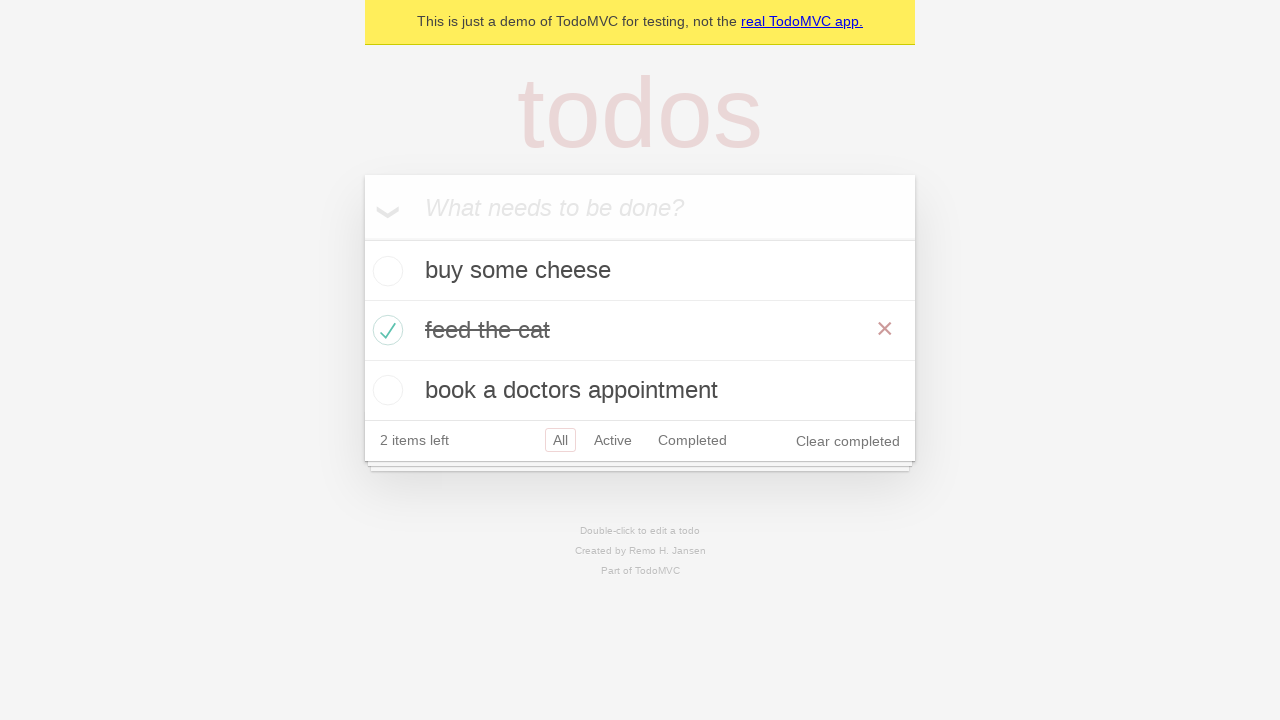

Clicked Completed filter to display only completed items at (692, 440) on .filters >> text=Completed
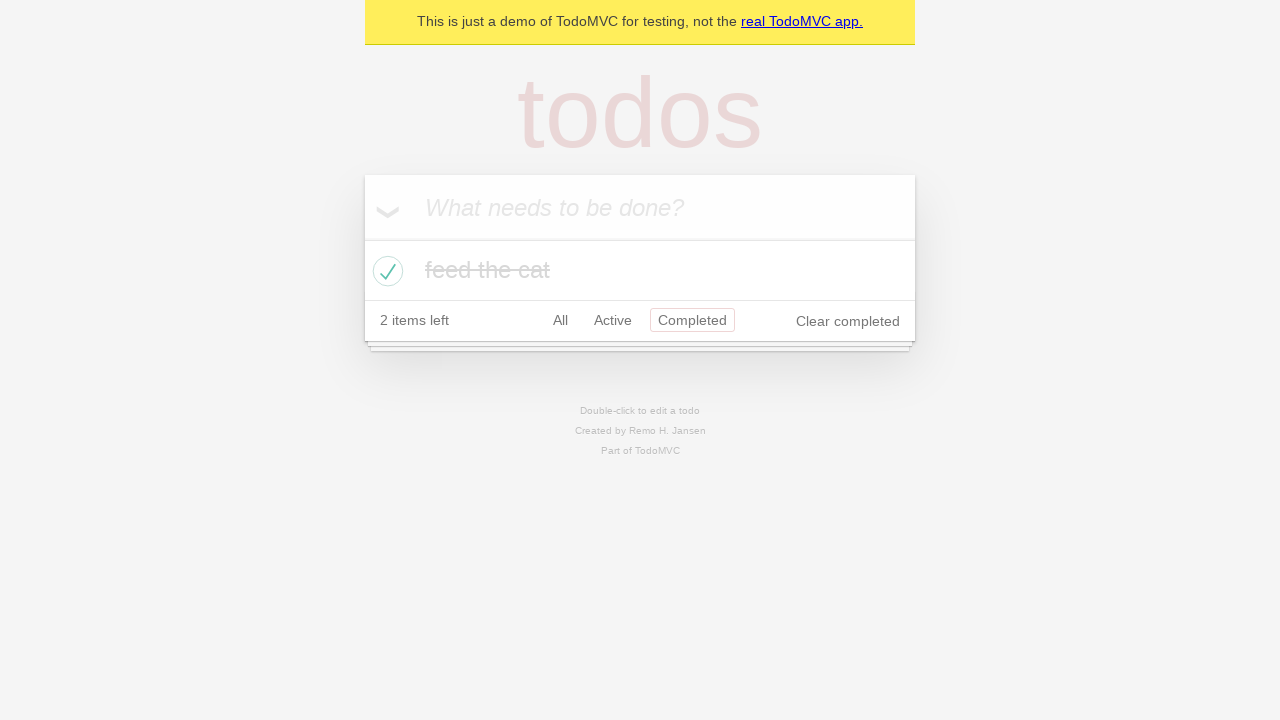

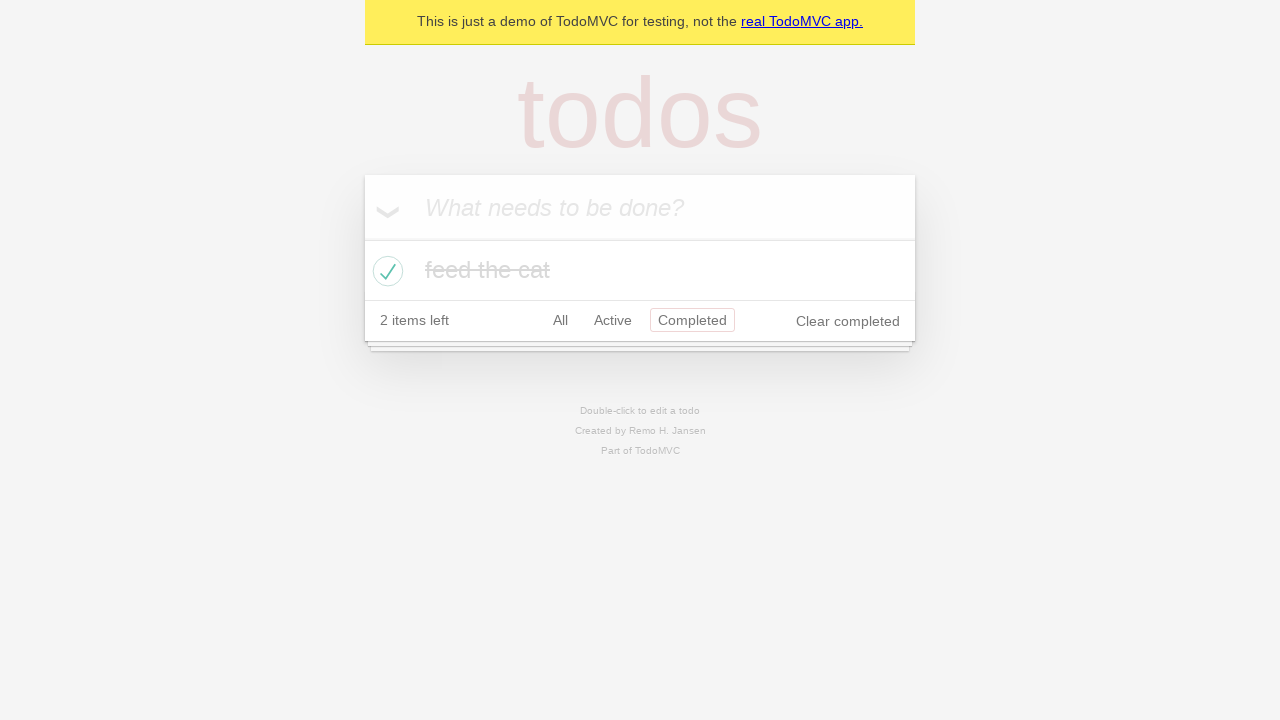